Tests setting pointer event properties including tilt and twist values during pen pointer movements

Starting URL: https://www.selenium.dev/selenium/web/pointerActionsPage.html

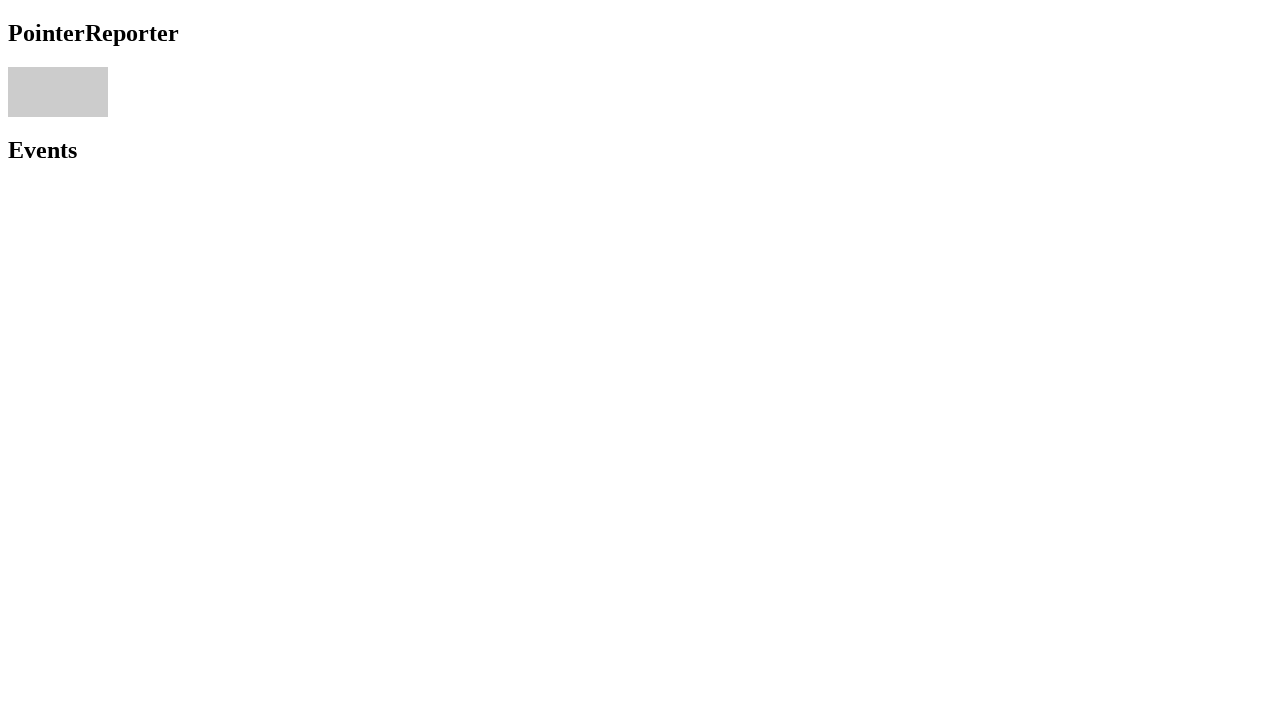

Navigated to pointer actions test page
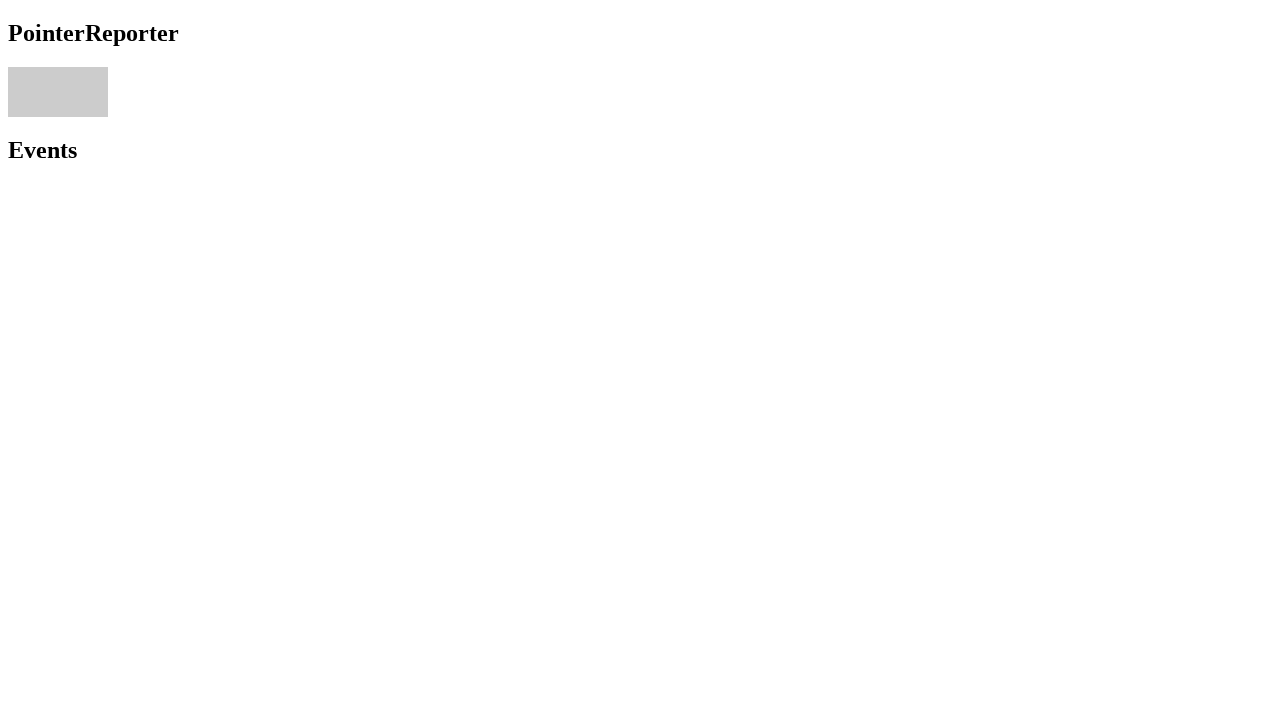

Located pointer area element
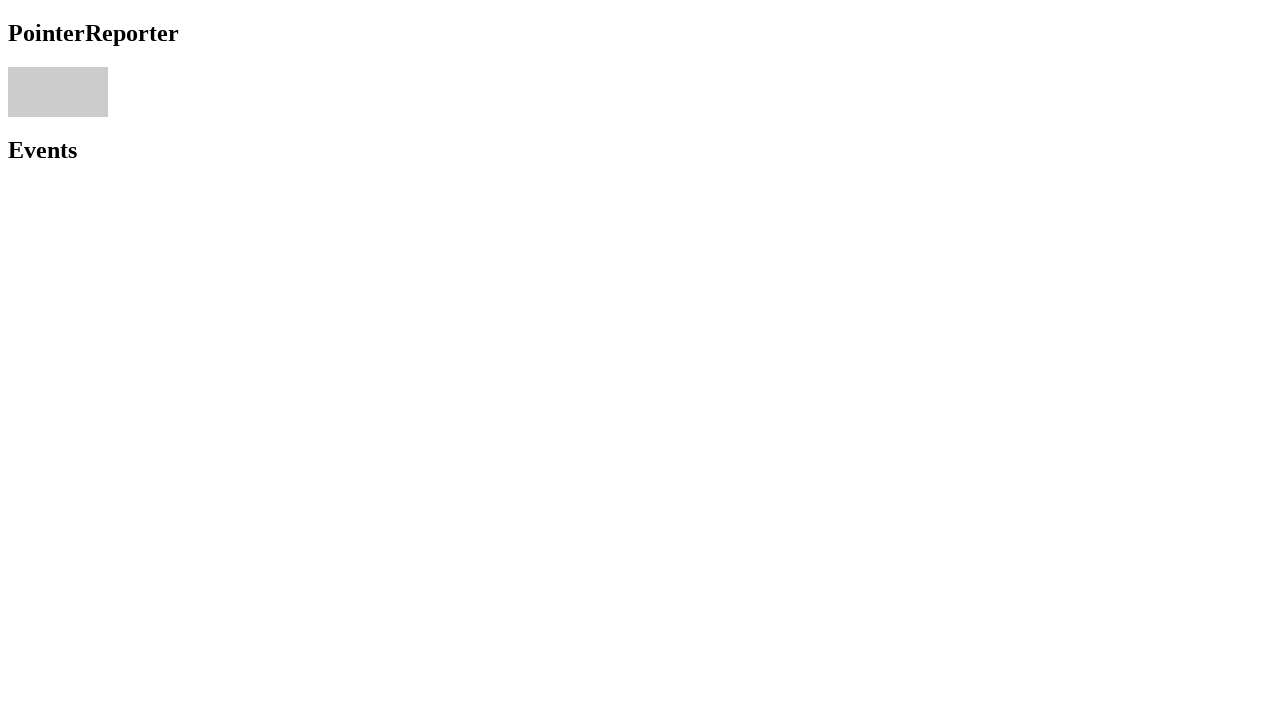

Retrieved bounding box of pointer area
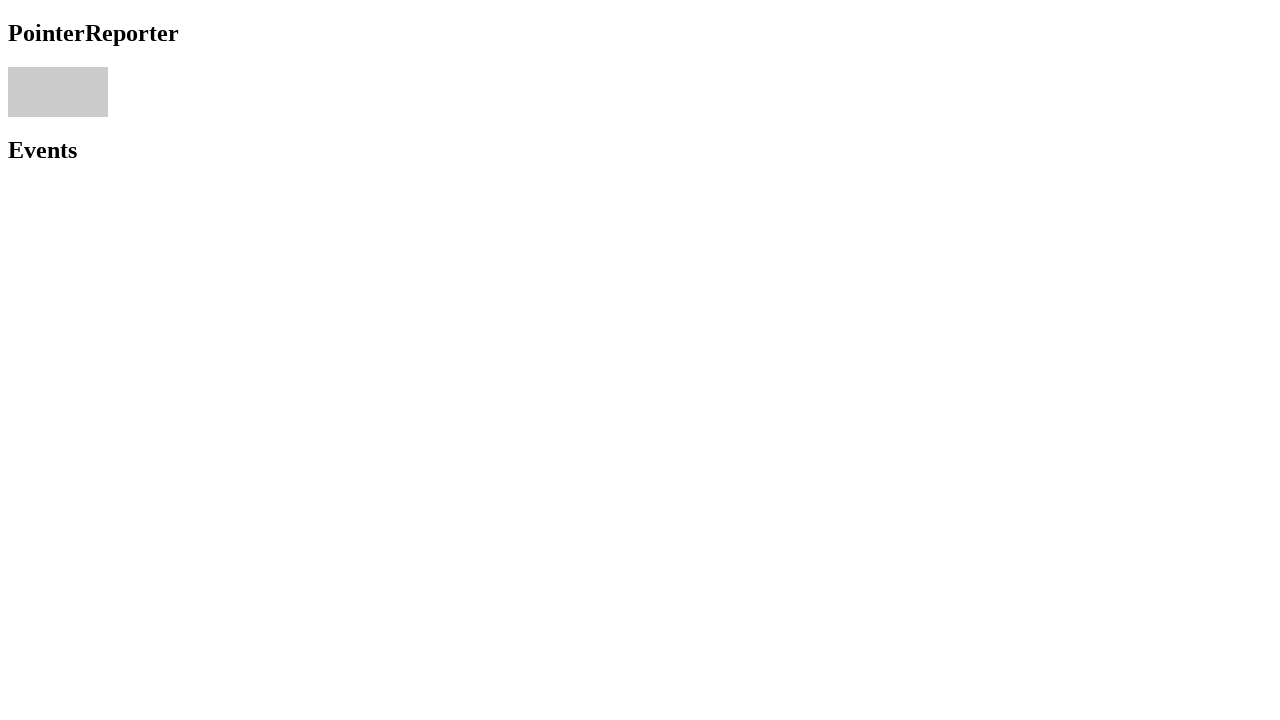

Moved mouse to center of pointer area at (58, 92)
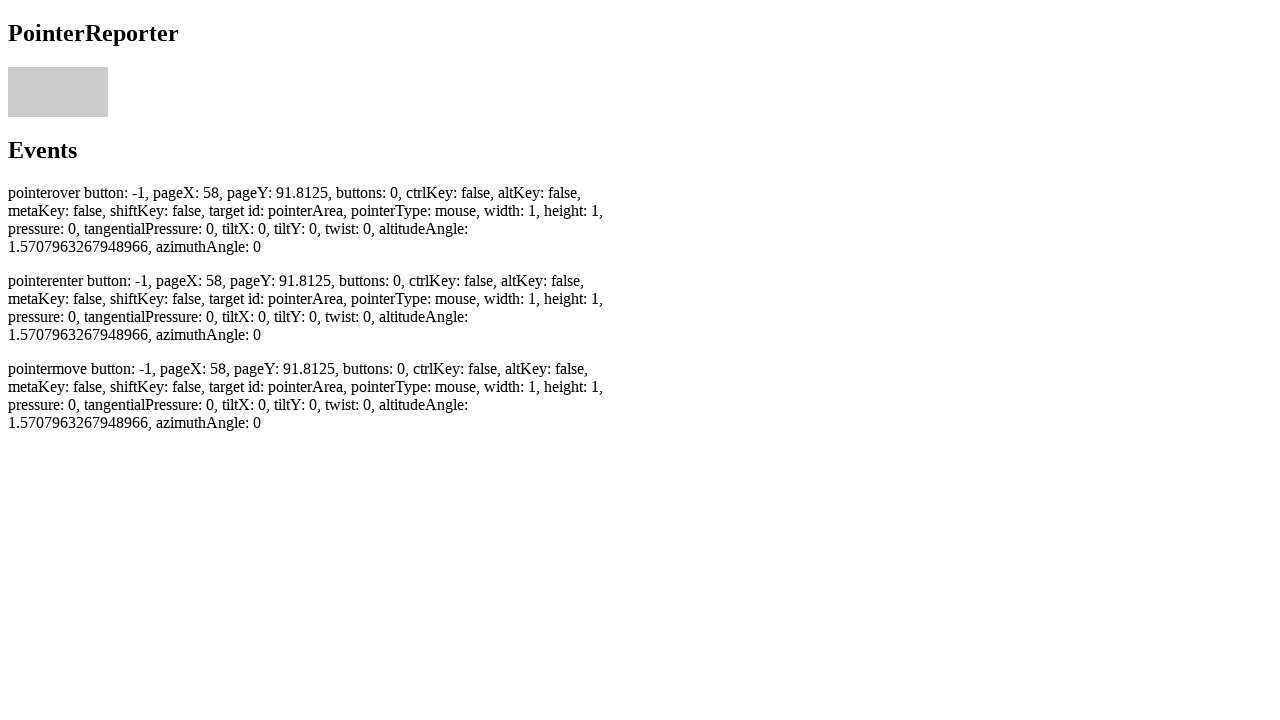

Pressed mouse button down to start pointer action at (58, 92)
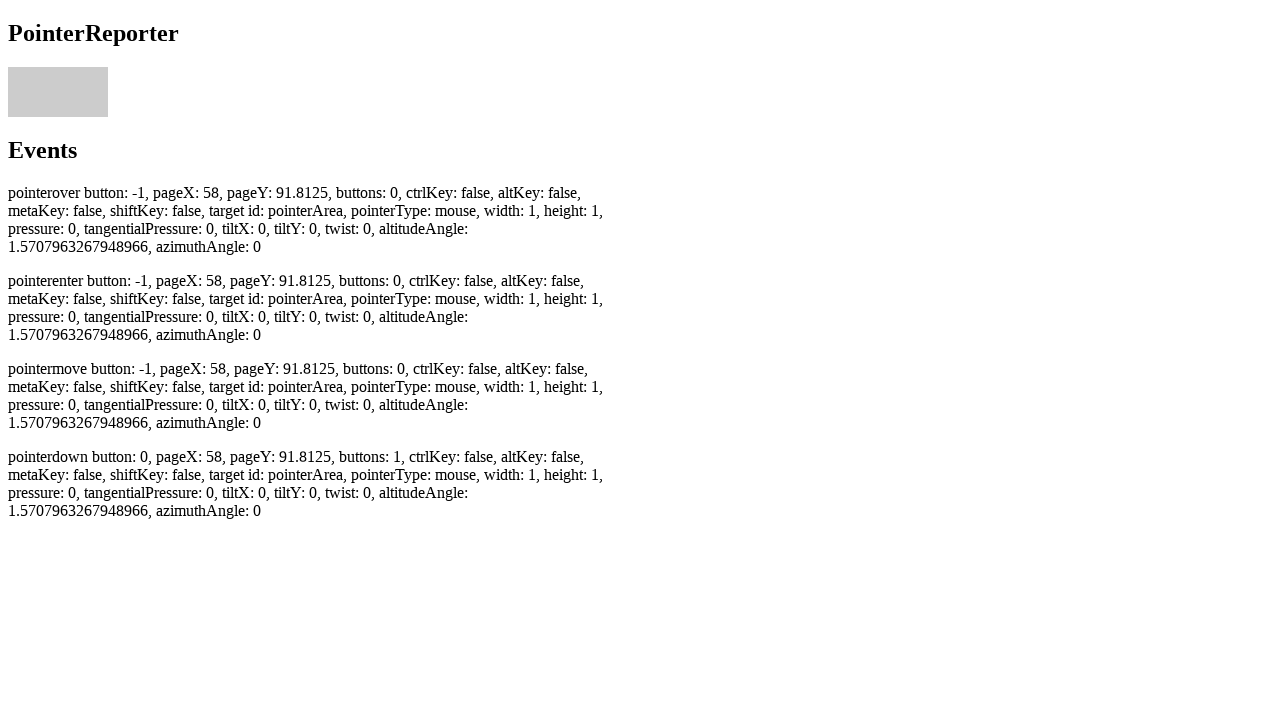

Moved mouse slightly while button held down at (60, 94)
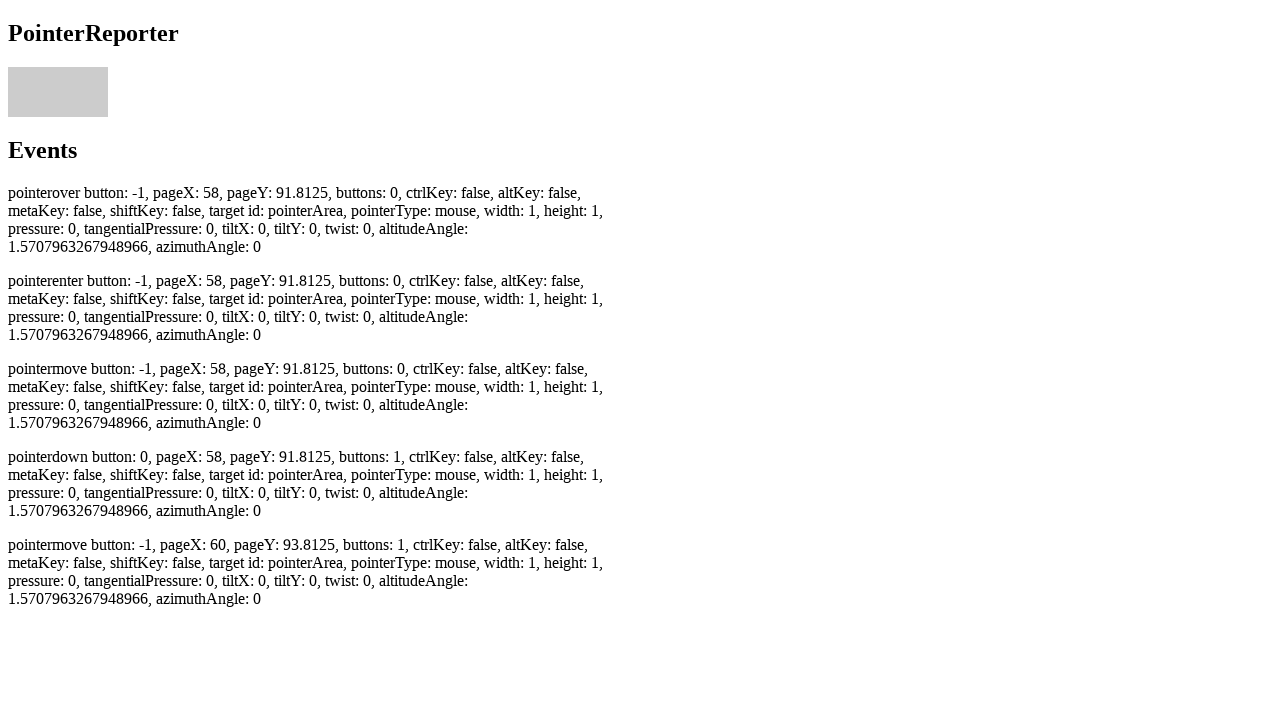

Released mouse button to end pointer action at (60, 94)
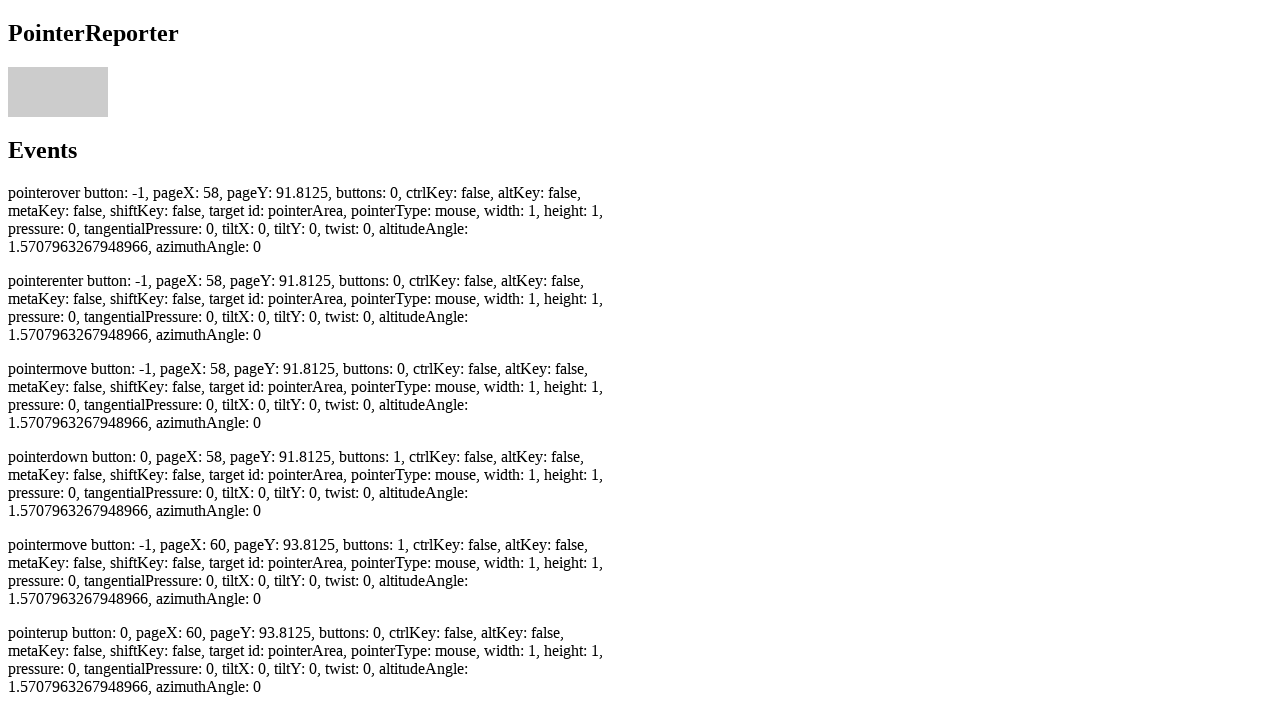

Retrieved all pointermove events
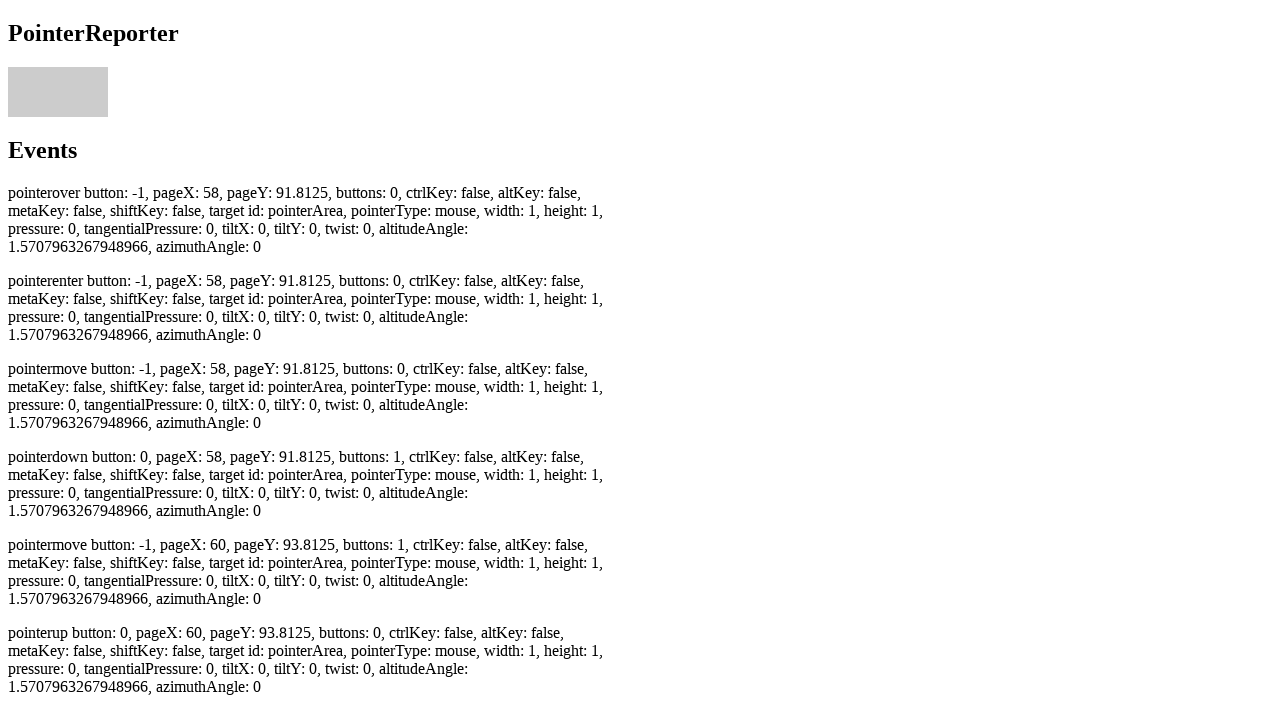

Parsed properties from first pointermove event
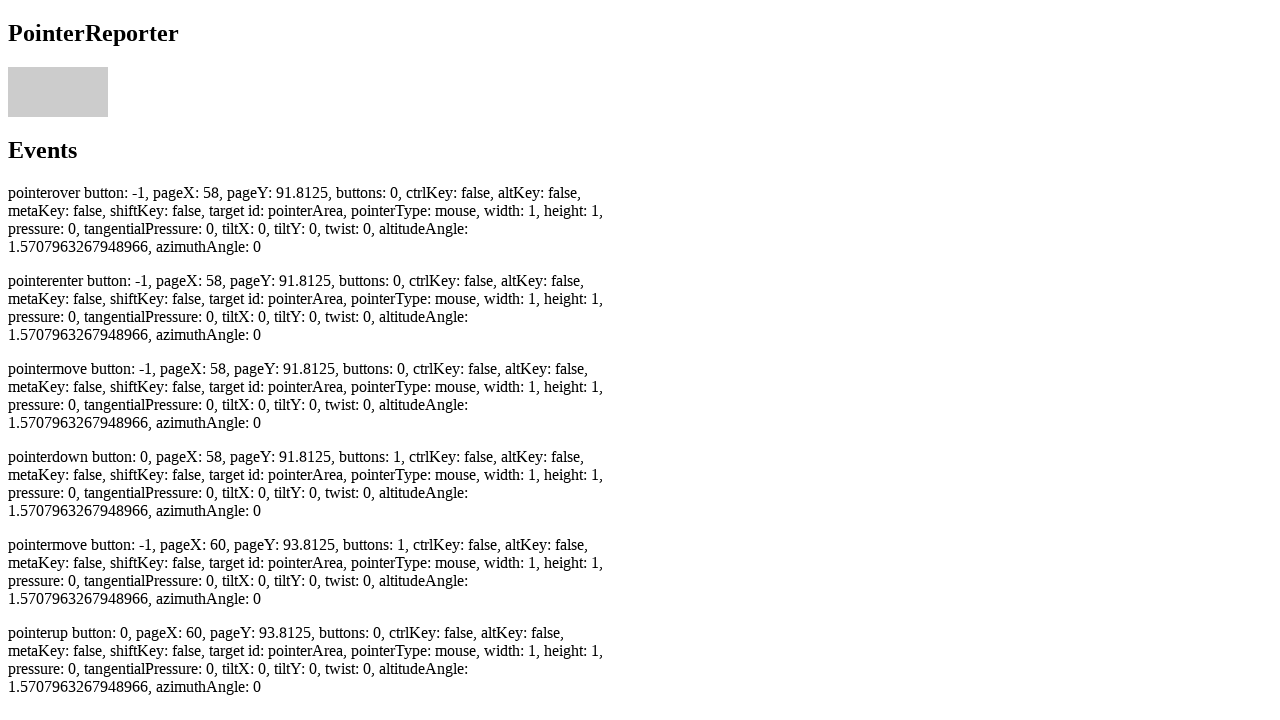

Parsed properties from pointerdown event
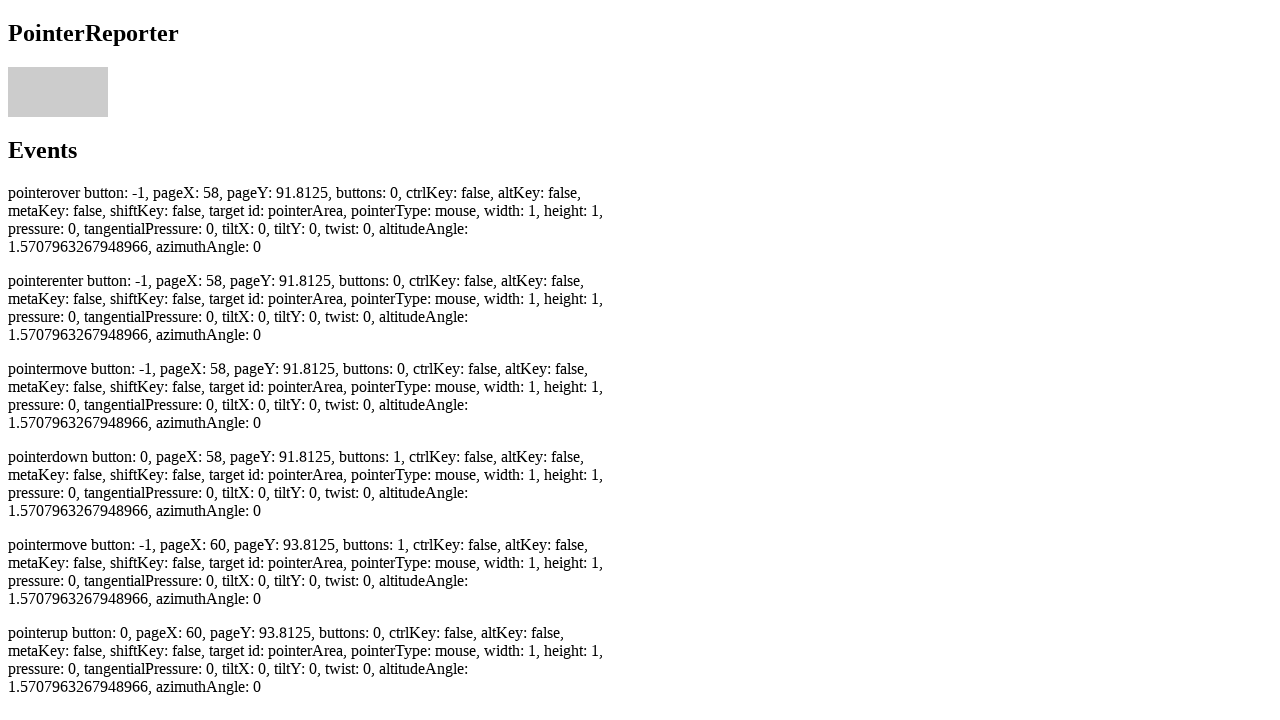

Parsed properties from second pointermove event
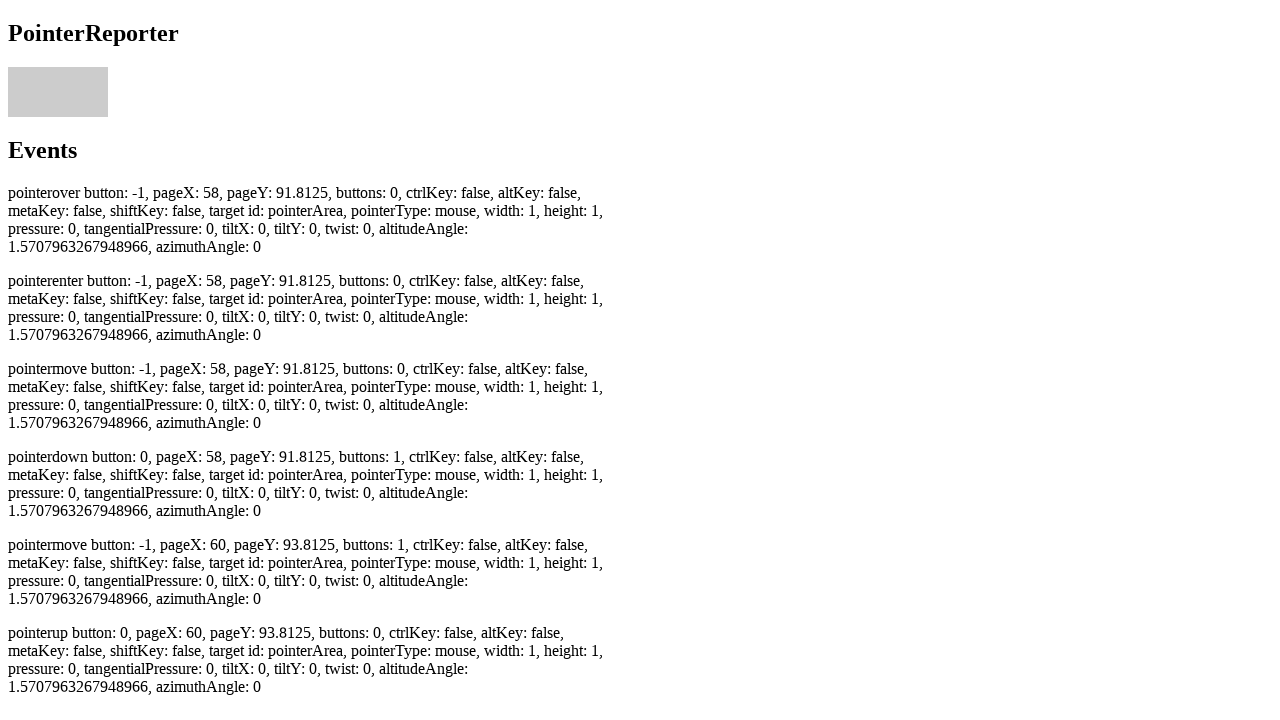

Parsed properties from pointerup event
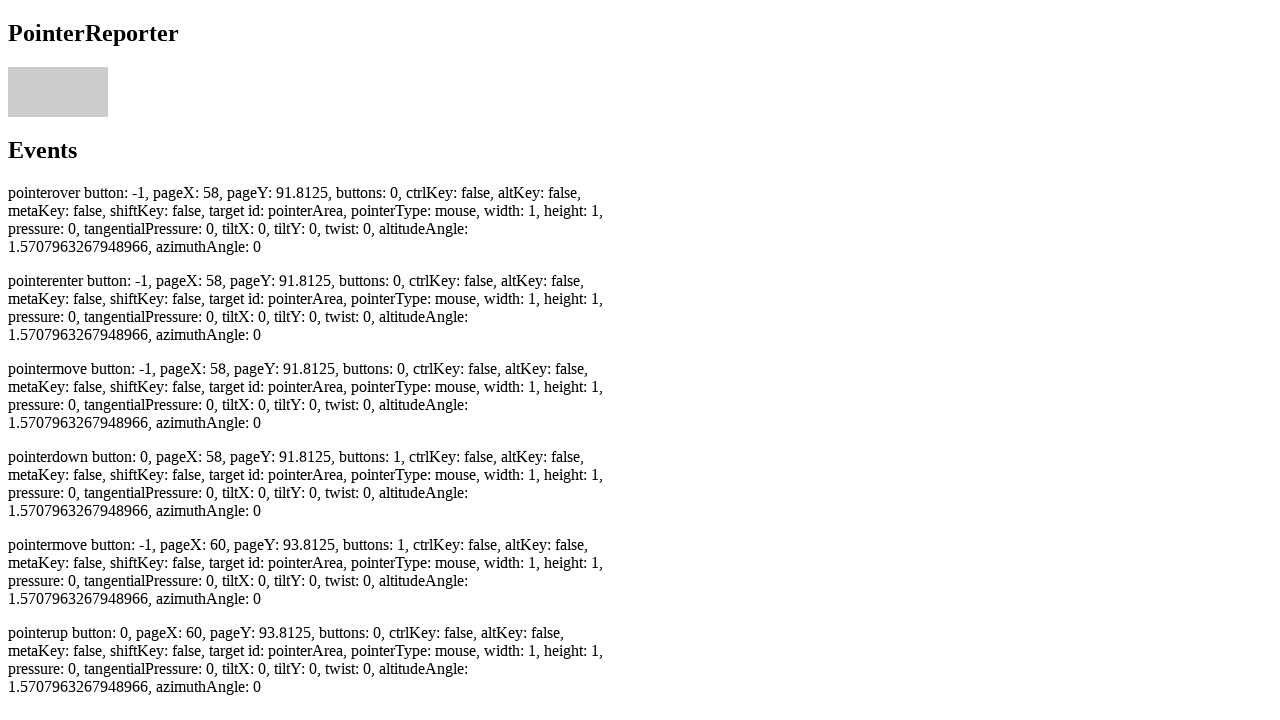

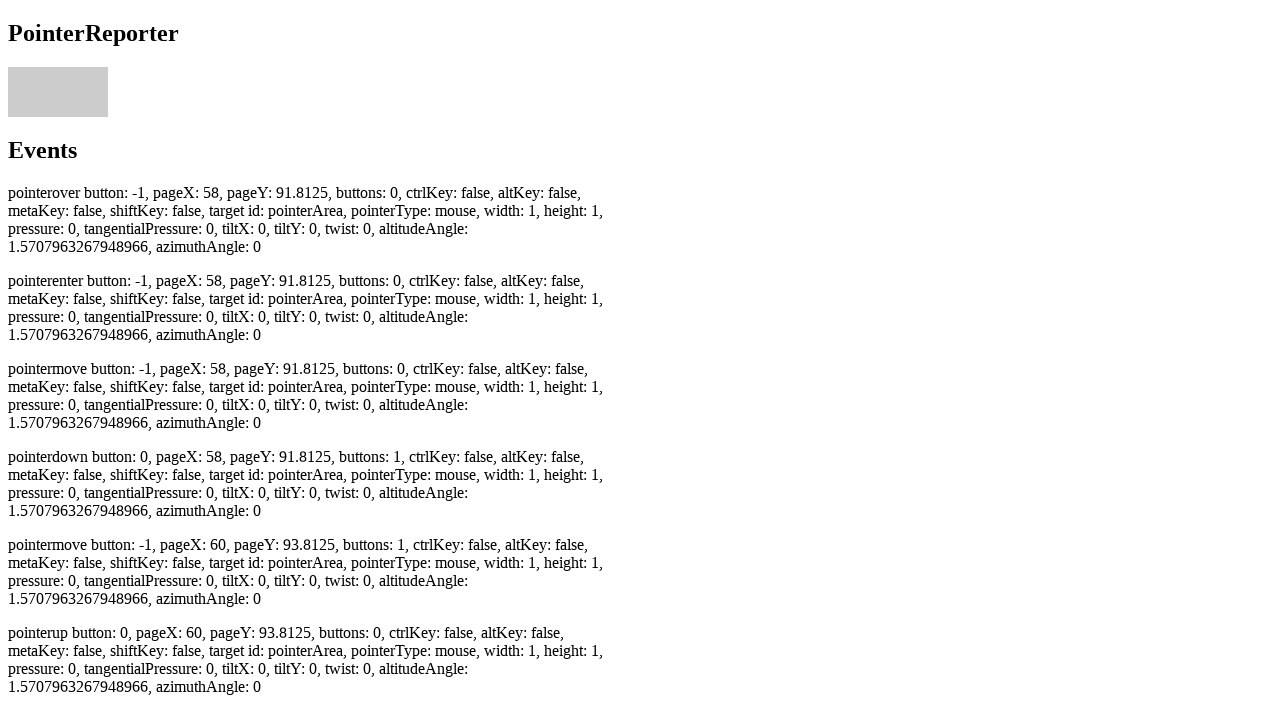